Navigates to DemoBlaze website and verifies elements containing '6' are present on the page

Starting URL: https://www.demoblaze.com/index.html#

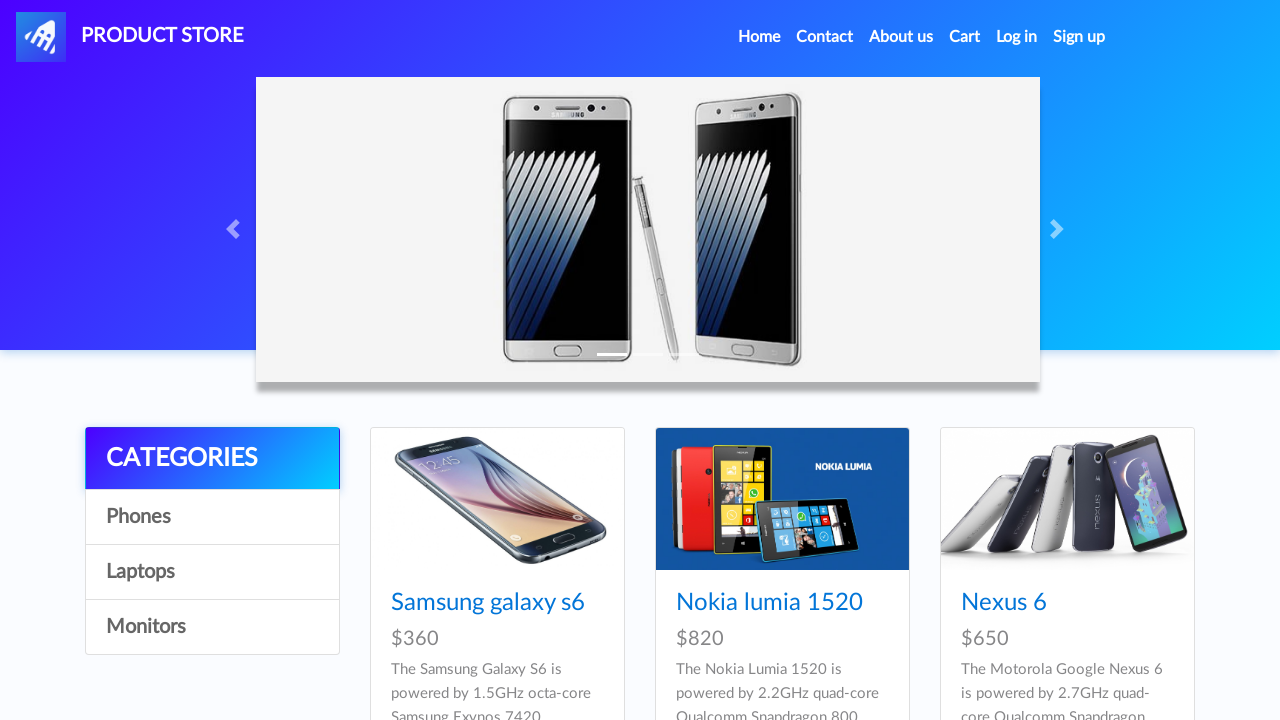

Waited for elements containing '6' to load on DemoBlaze website
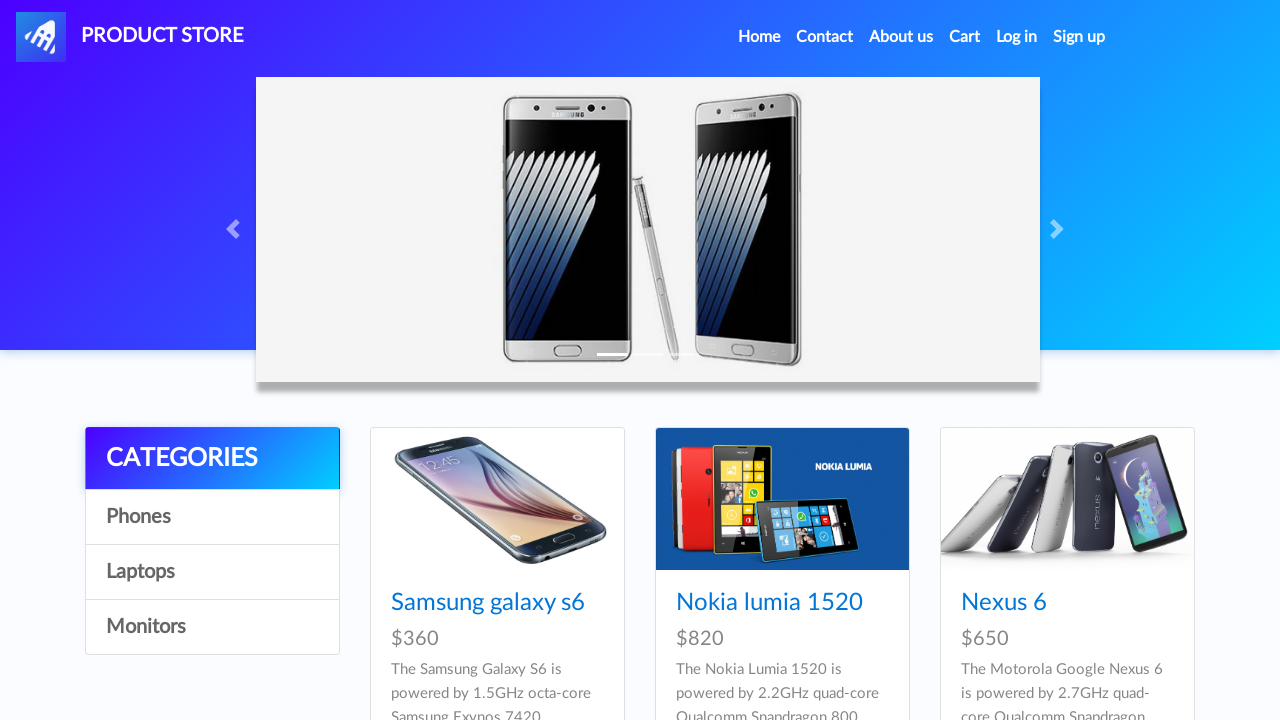

Located all elements containing '6' on the page
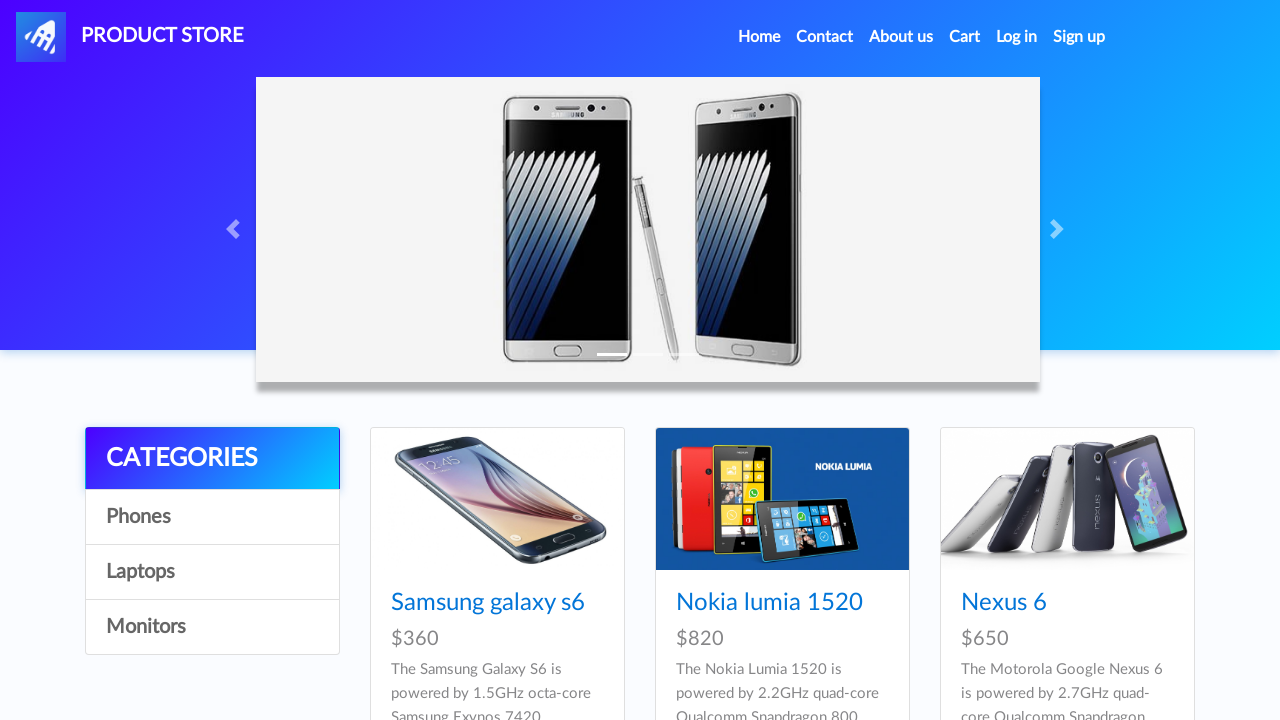

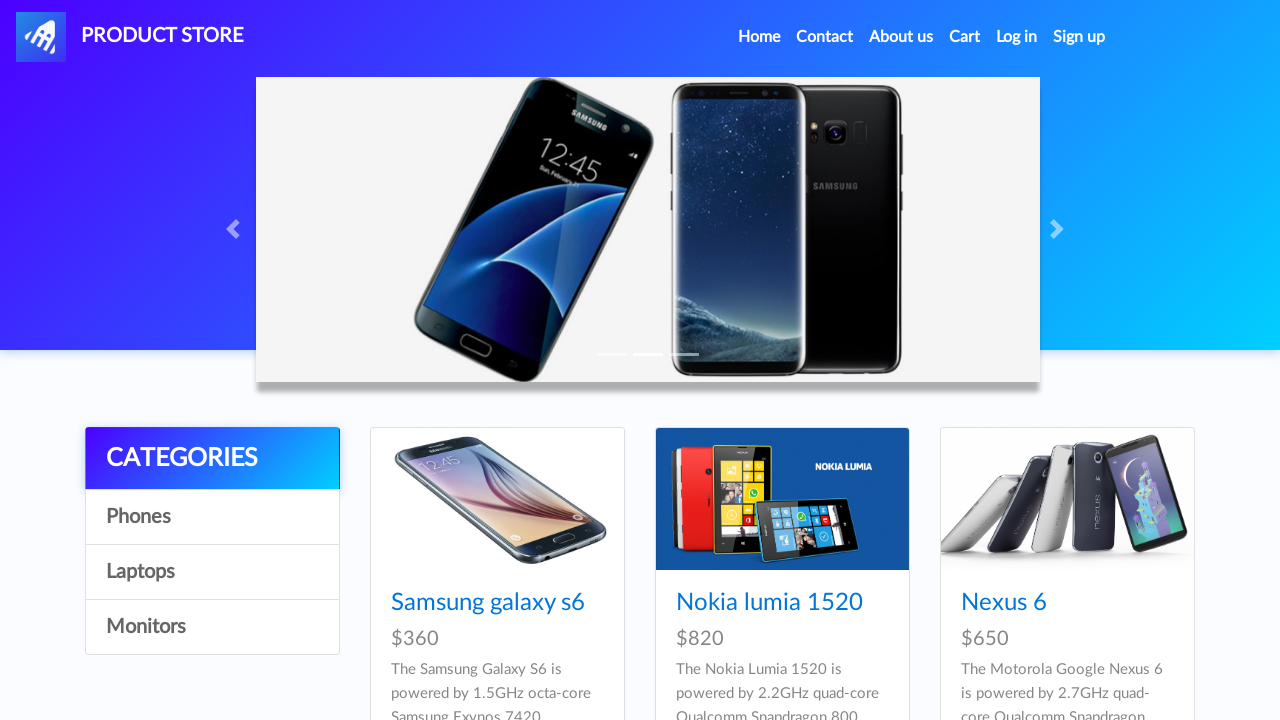